Opens the VWO application URL and verifies the page title matches the expected login page title

Starting URL: https://app.vwo.com

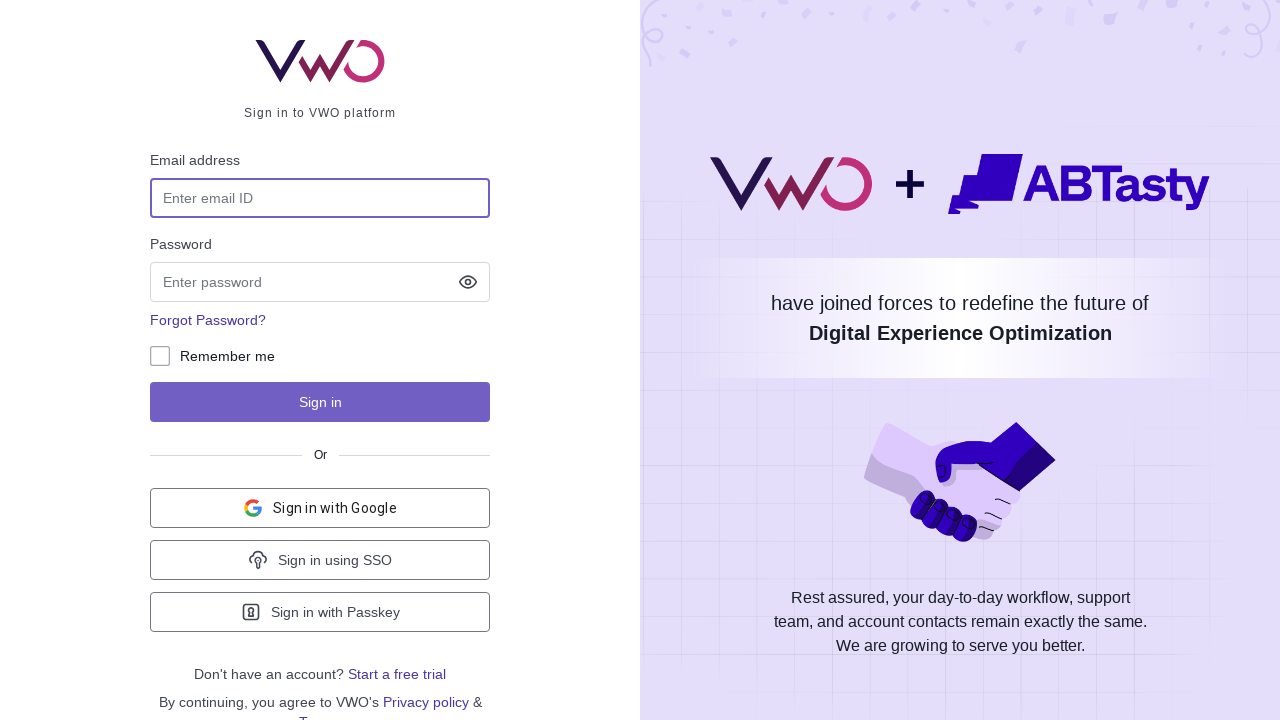

Navigated to VWO application URL (https://app.vwo.com)
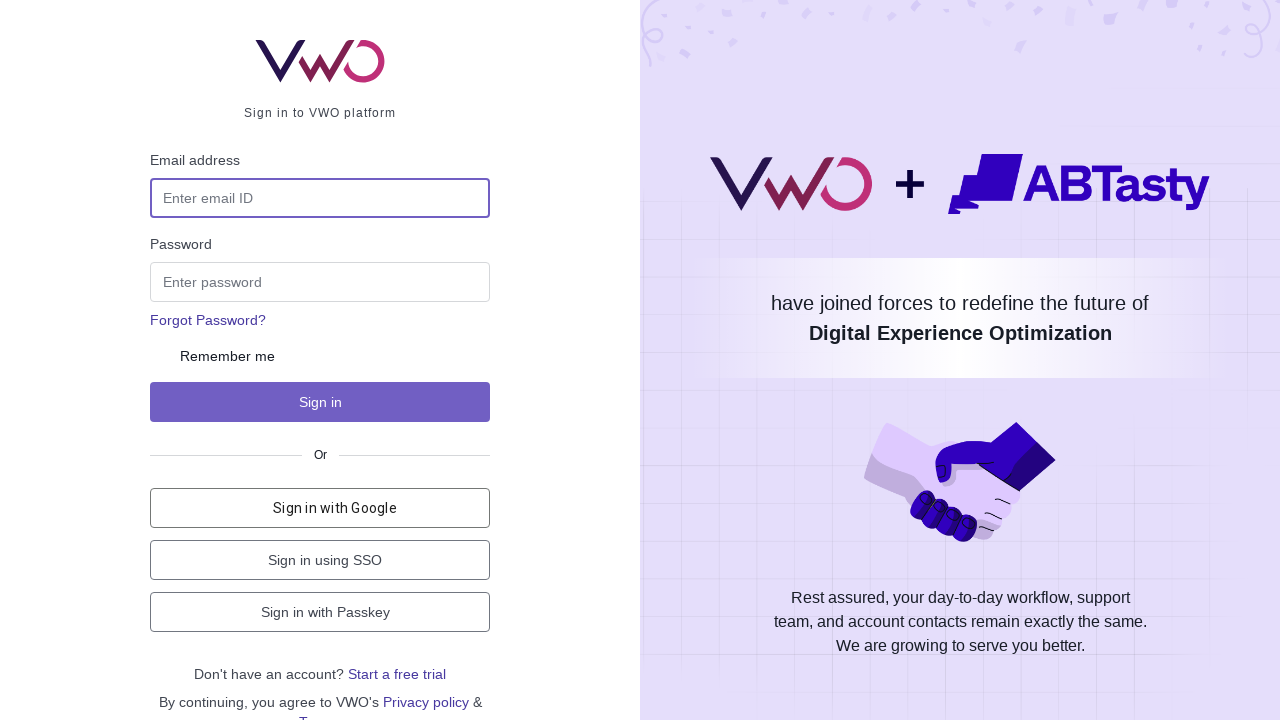

Verified page title matches expected login page title 'Login - VWO'
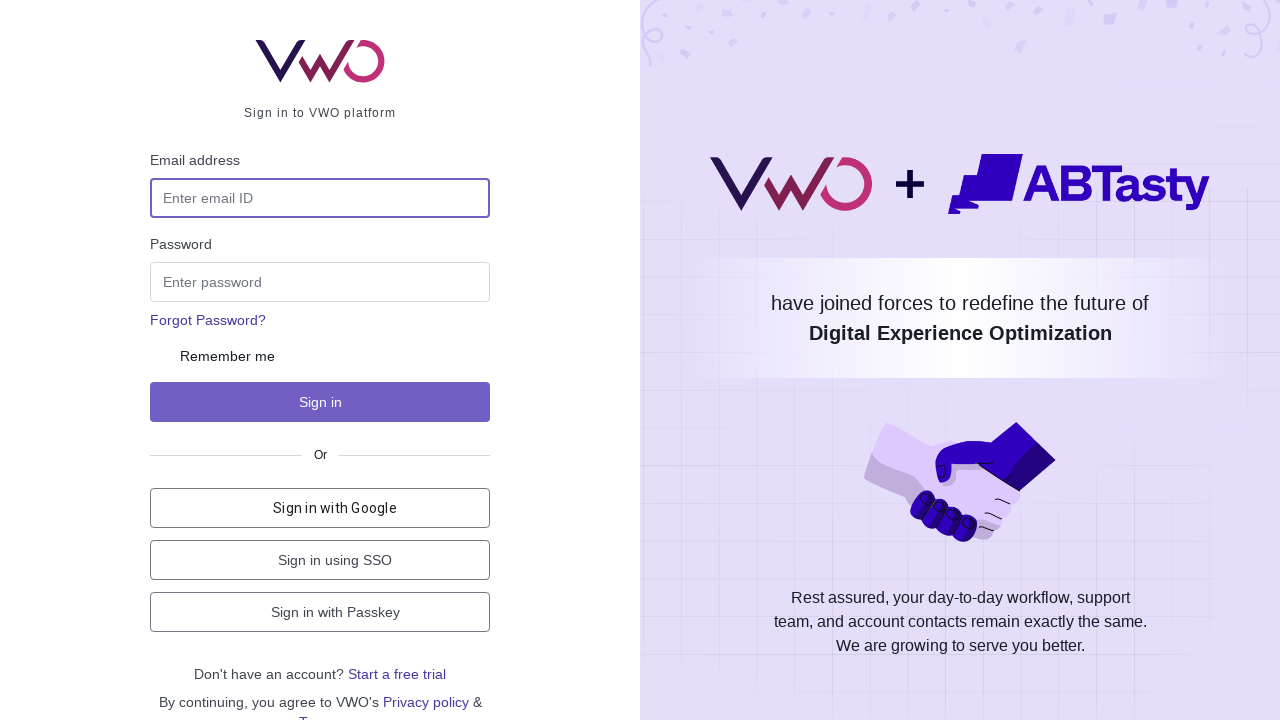

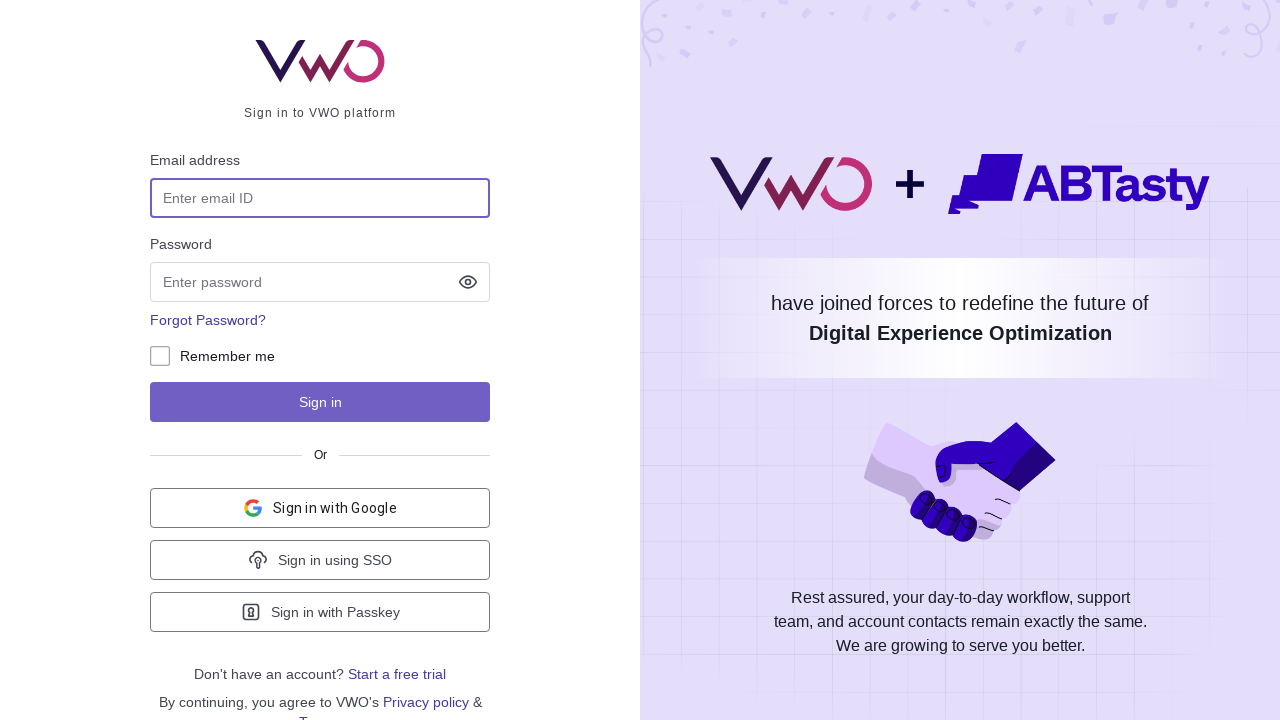